Navigates to the Demo Tables section and verifies that the employee table is displayed

Starting URL: http://automationbykrishna.com

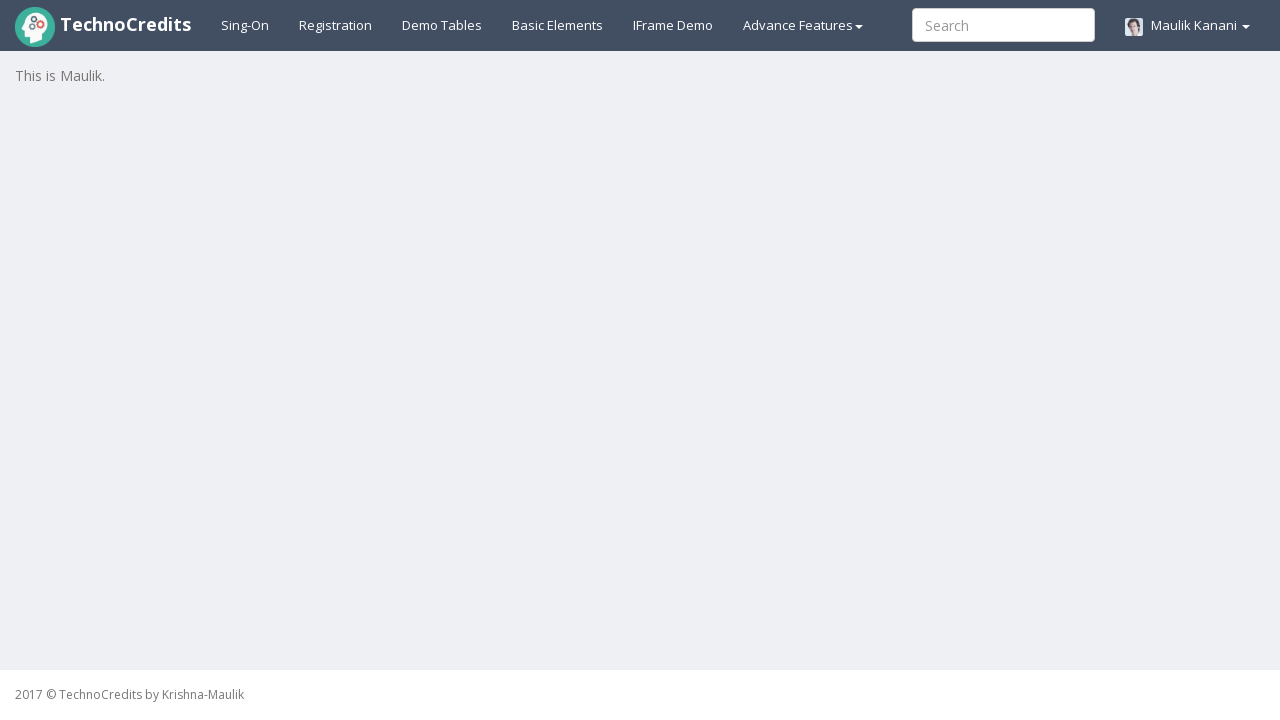

Clicked Demo Tables link to navigate to tables section at (442, 25) on a:has-text('Demo Tables')
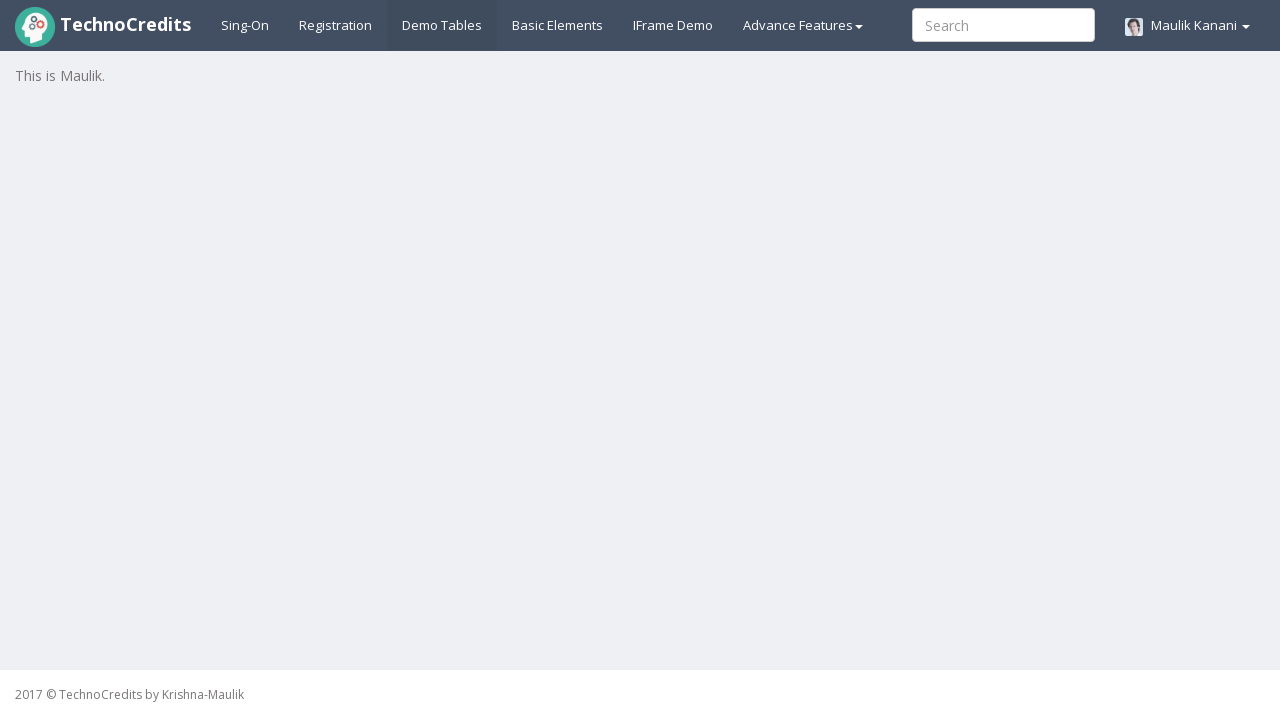

Employee table loaded successfully
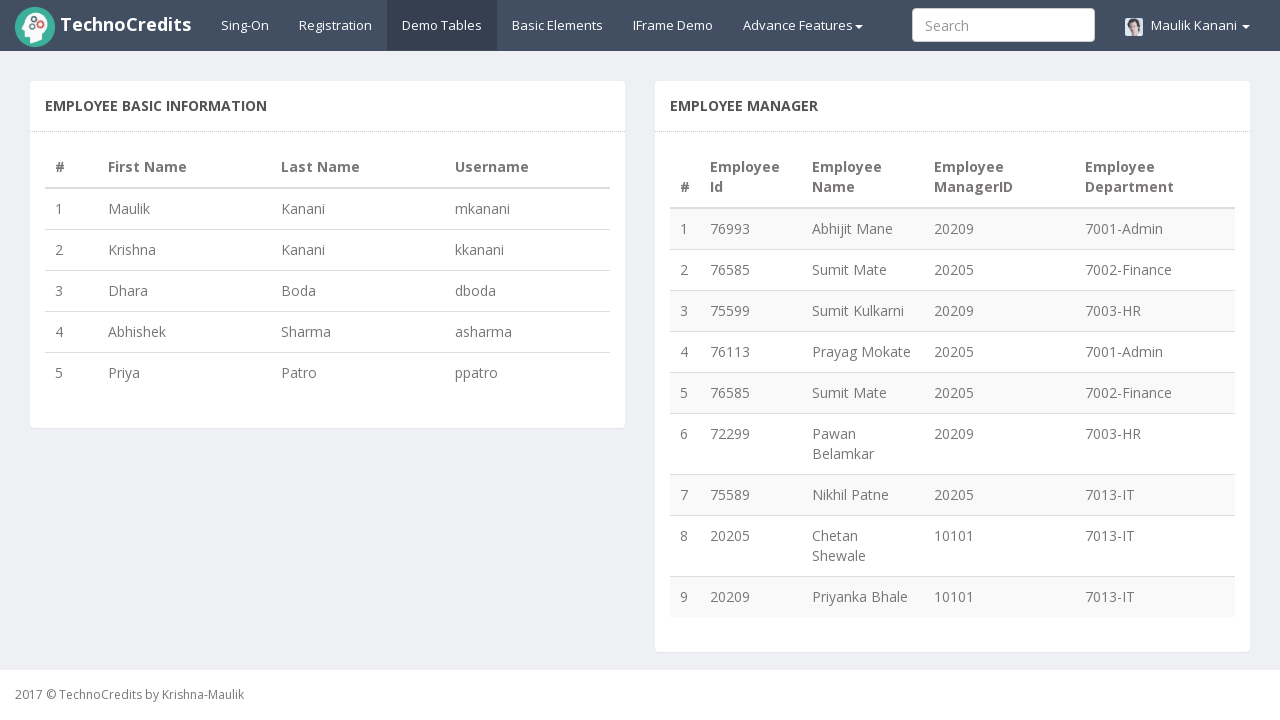

Employee table verified with data rows present
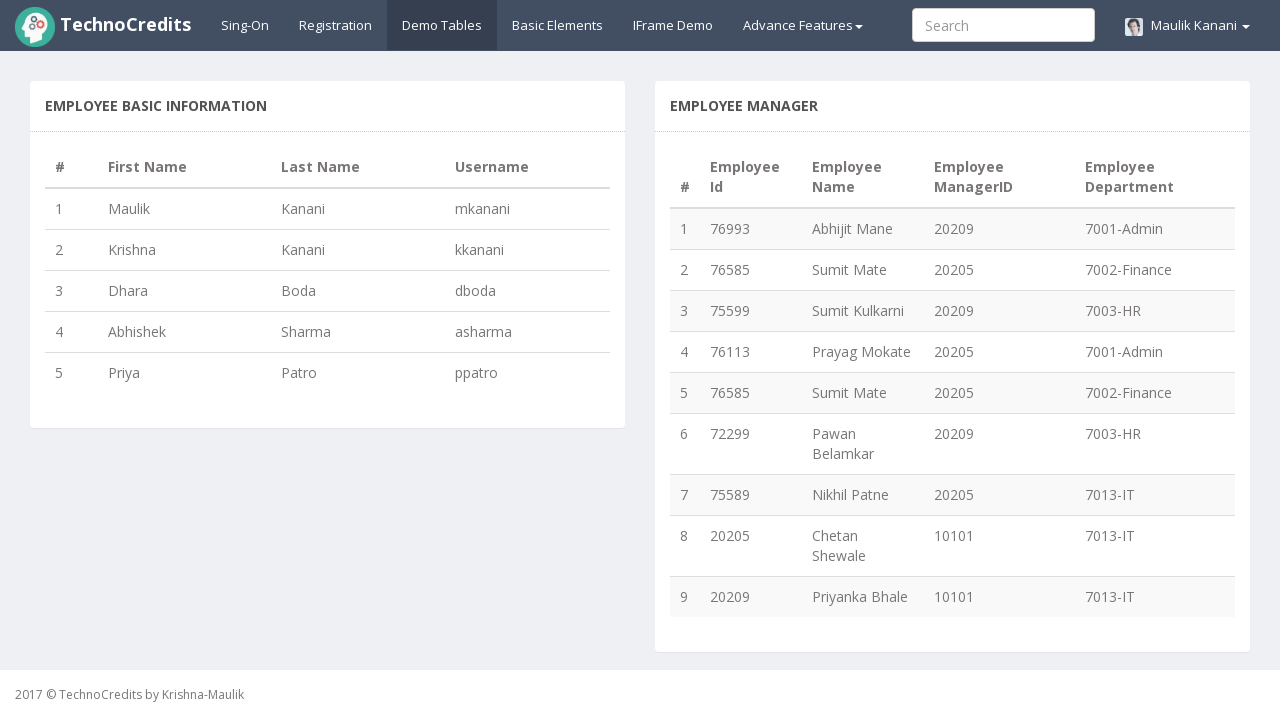

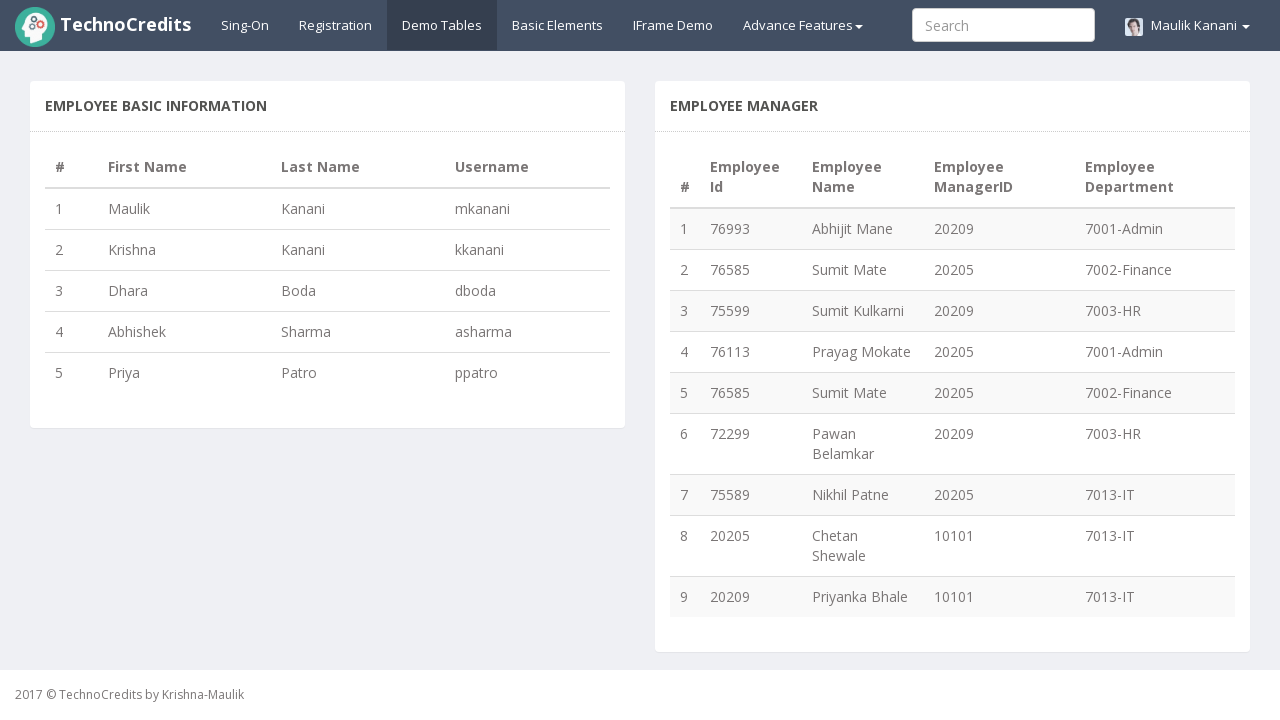